Tests checkbox functionality on Rediff Mail login page by checking if the "remember me" checkbox is selected and toggling it if so, then verifying the state change.

Starting URL: https://mail.rediff.com/cgi-bin/login.cgi

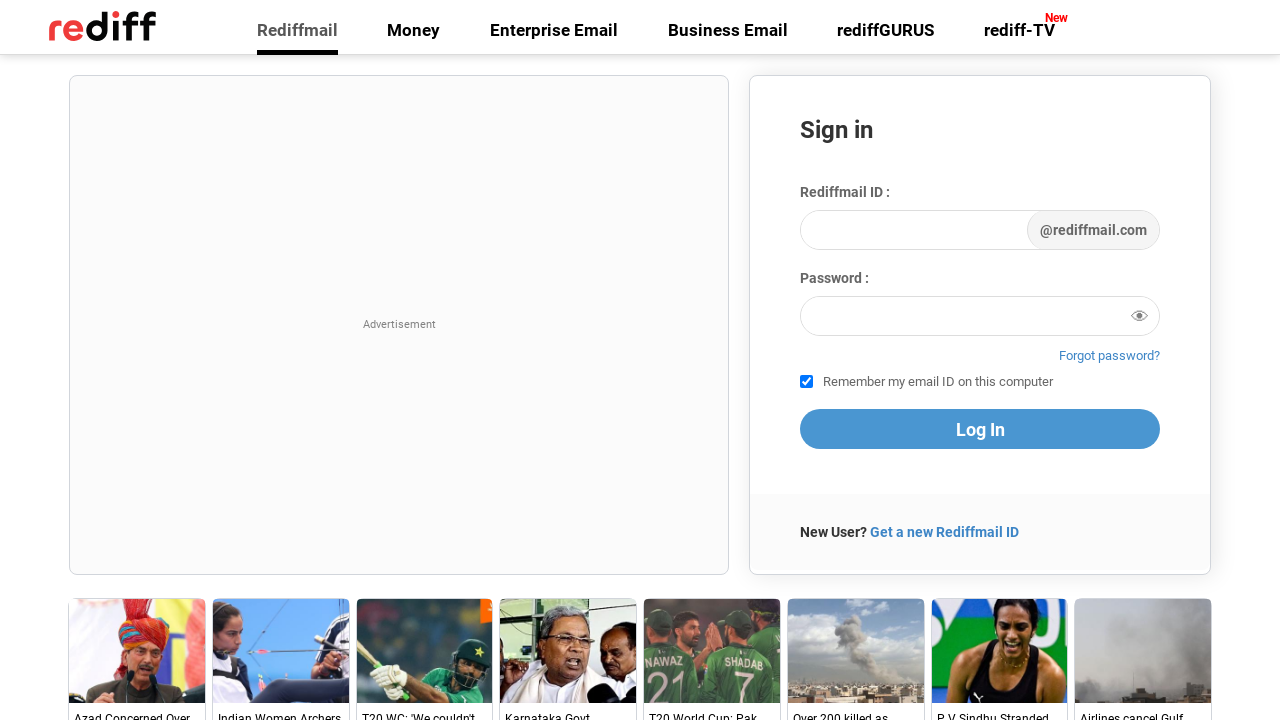

Located the 'remember me' checkbox element
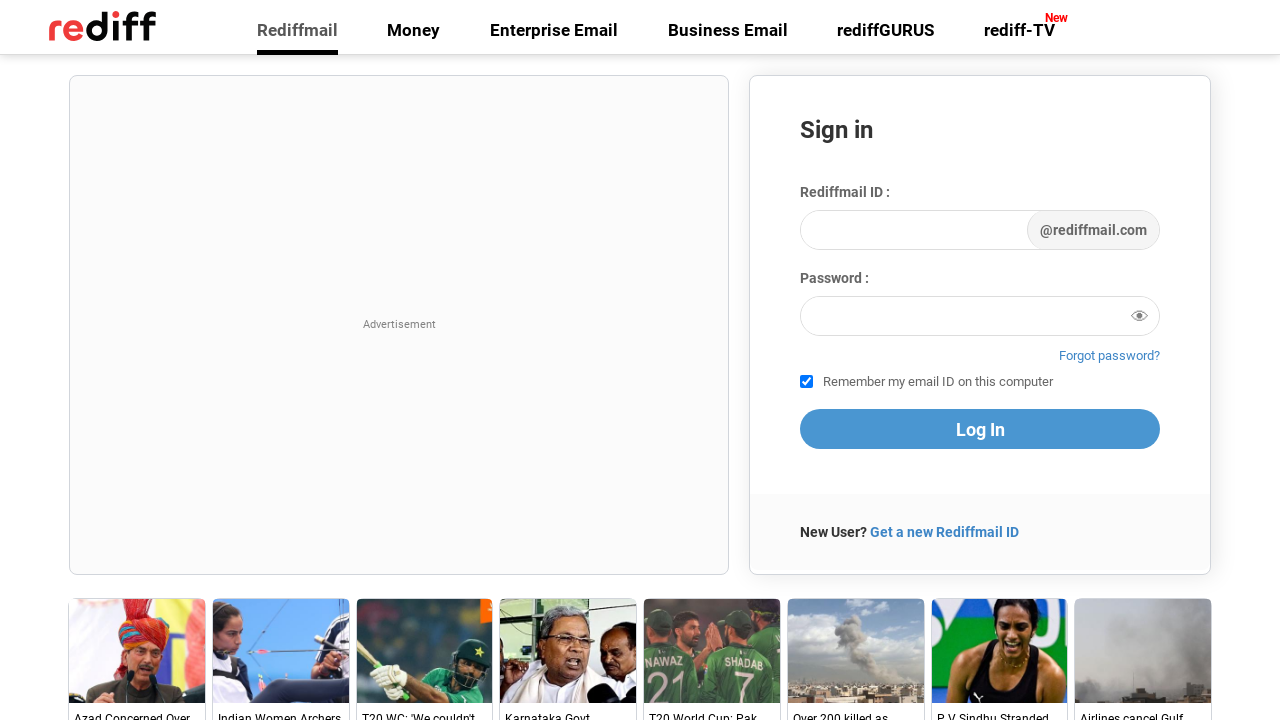

Confirmed that the 'remember me' checkbox is currently checked
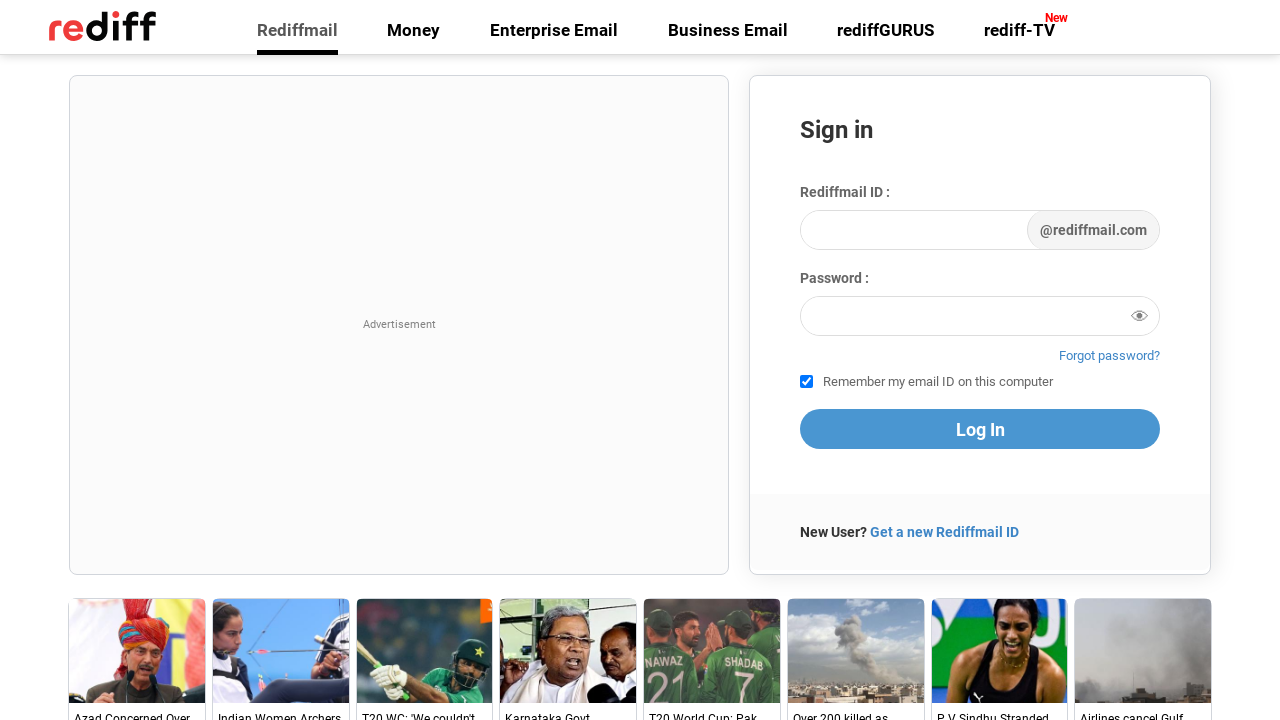

Clicked the checkbox to uncheck it at (806, 382) on #remember
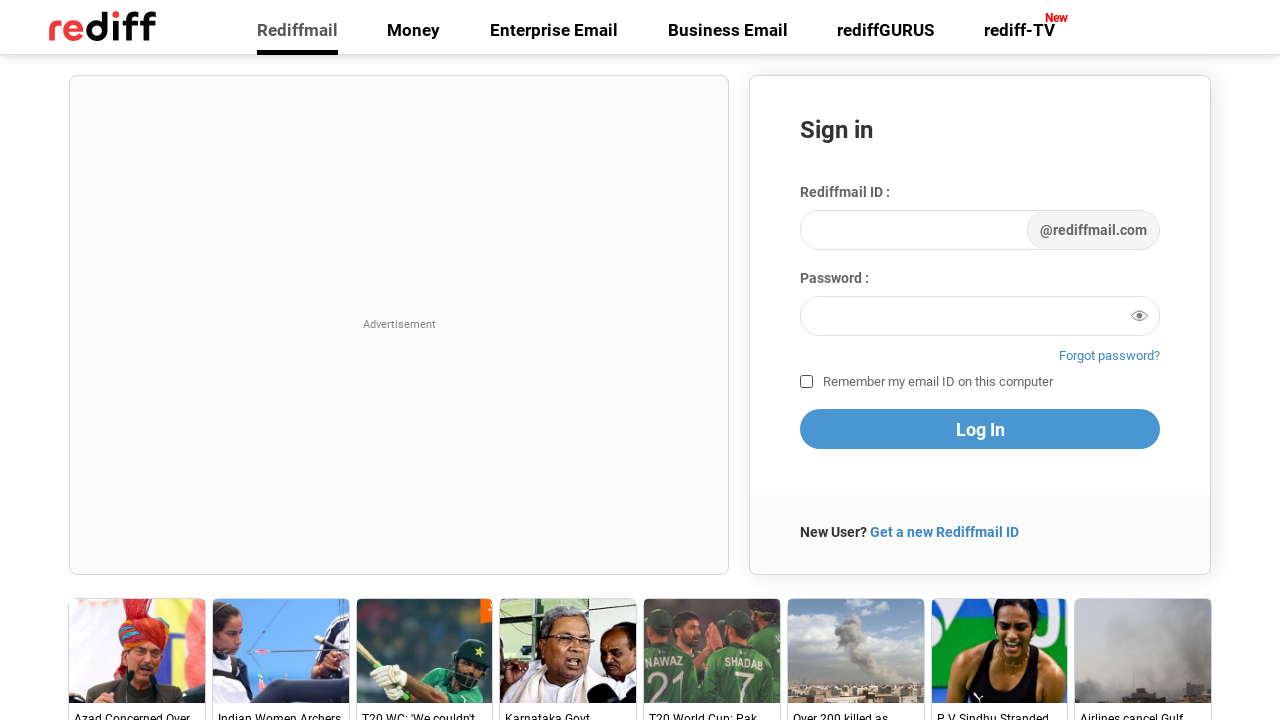

Retrieved checkbox 'checked' attribute value: checked
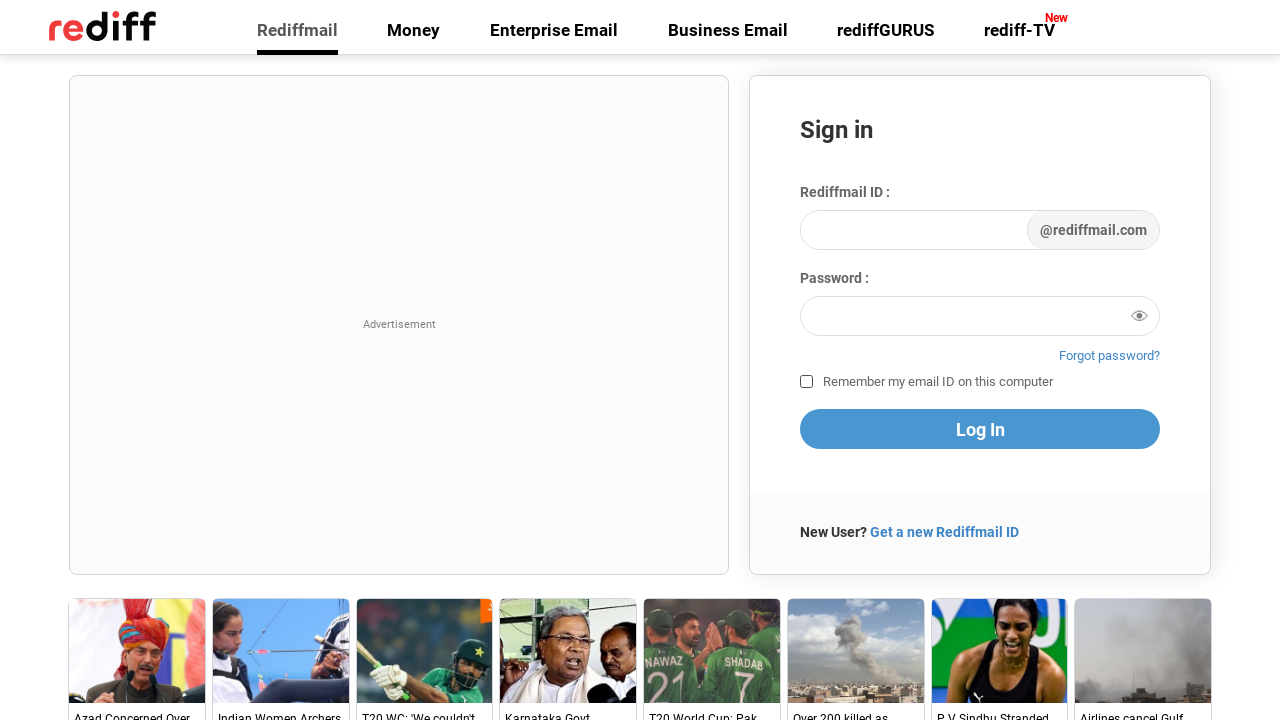

Printed checkbox state to console: checked
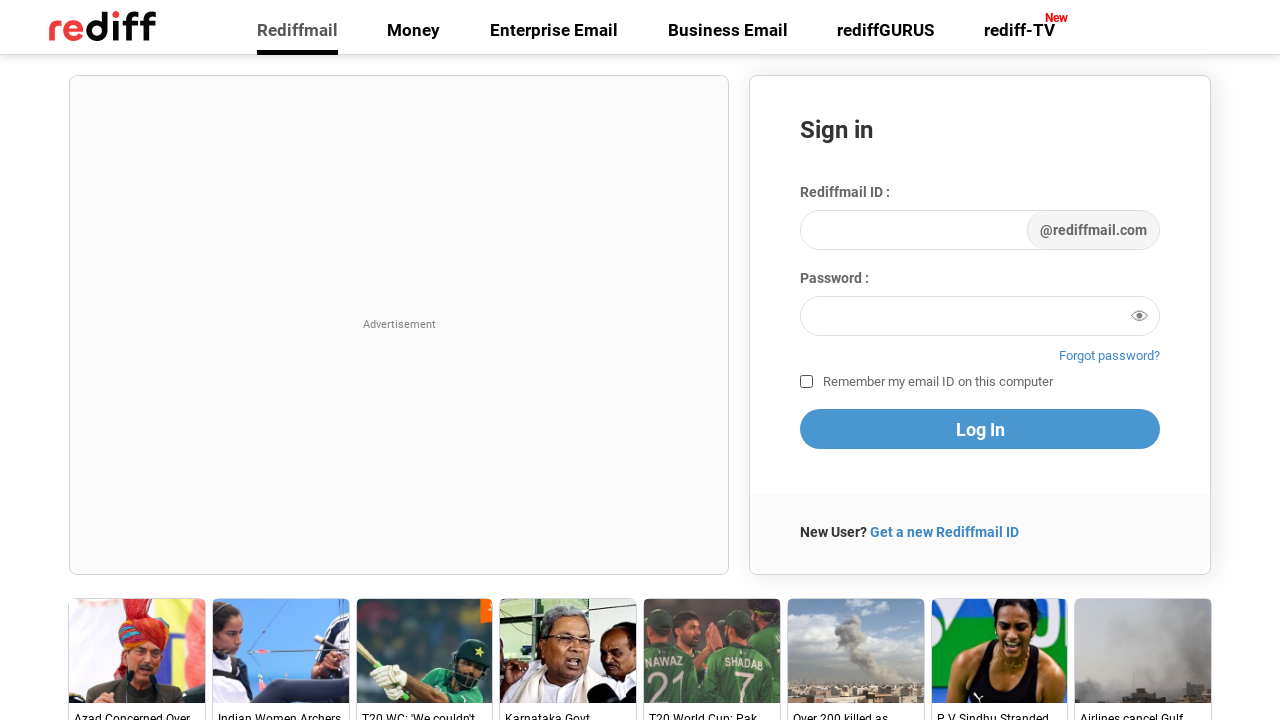

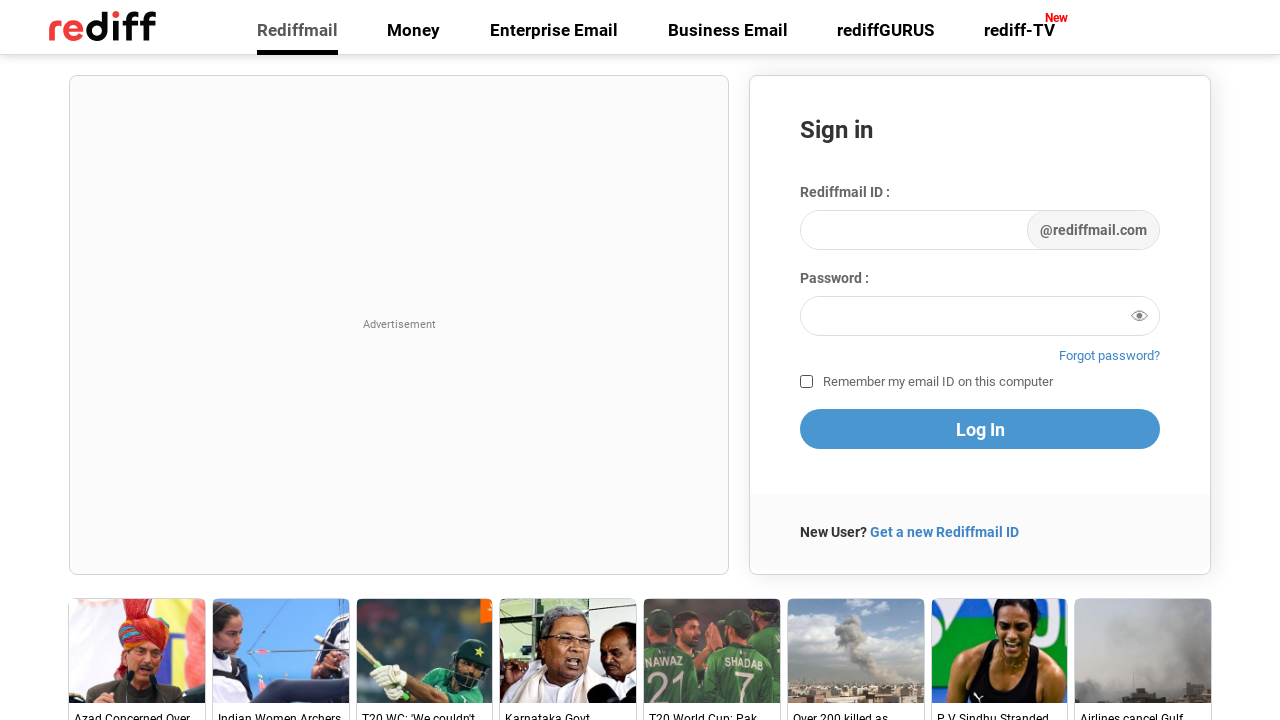